Tests radio button functionality by checking initial state, selecting 'Female' radio button, verifying selection, then selecting 'Male' radio button and verifying that 'Female' becomes unselected.

Starting URL: https://www.lambdatest.com/selenium-playground/radiobutton-demo

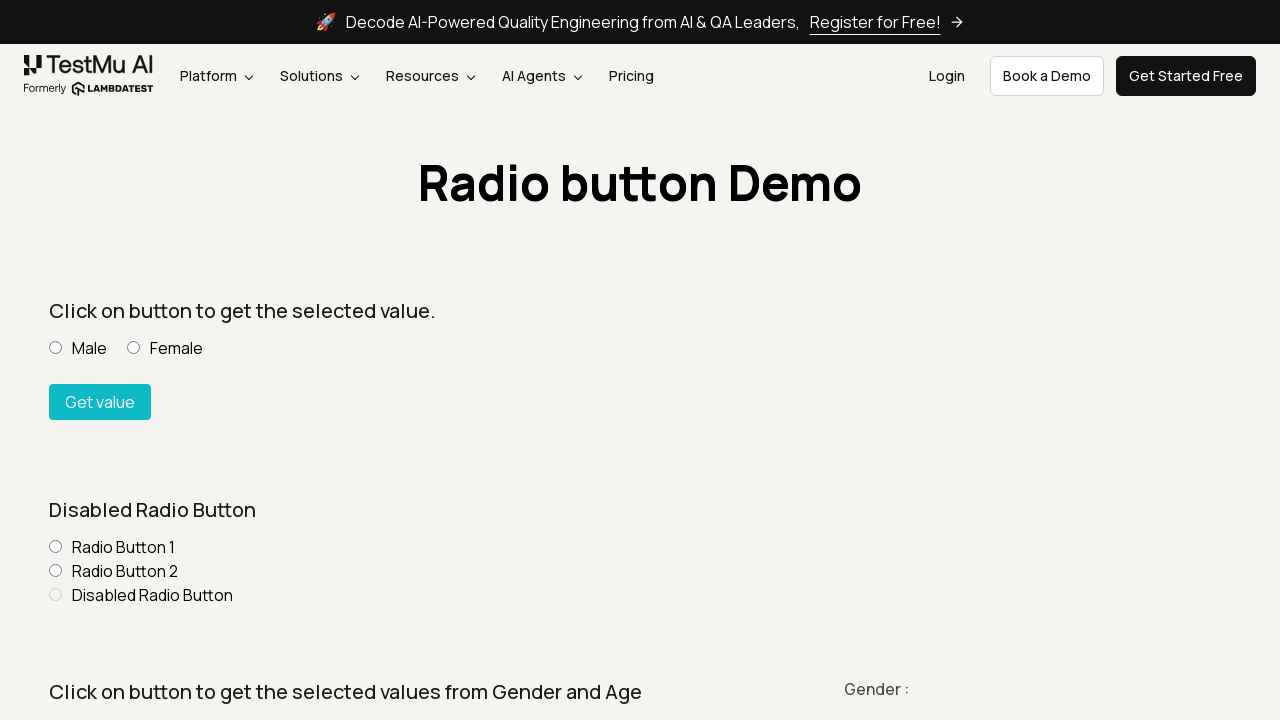

Checked initial state of 'Female' radio button - it is unselected
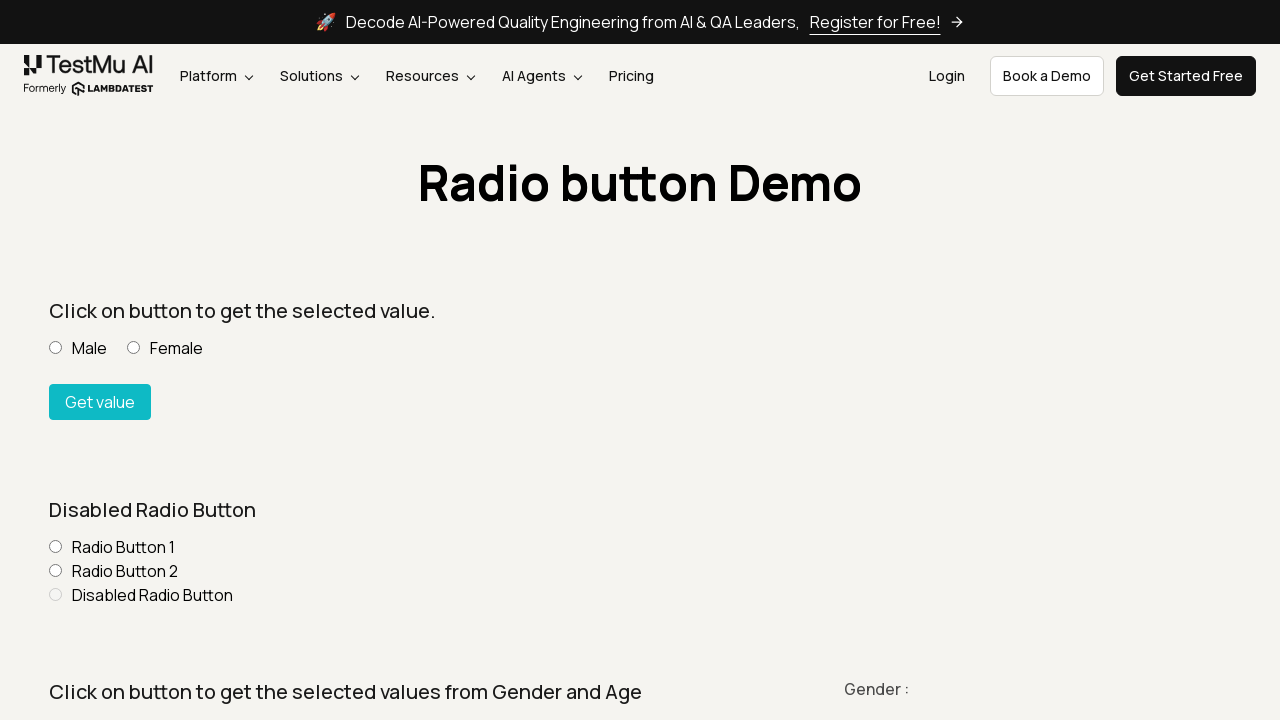

Clicked on 'Female' radio button at (134, 348) on xpath=//p[text()='Click on button to get the selected value.']/following-sibling
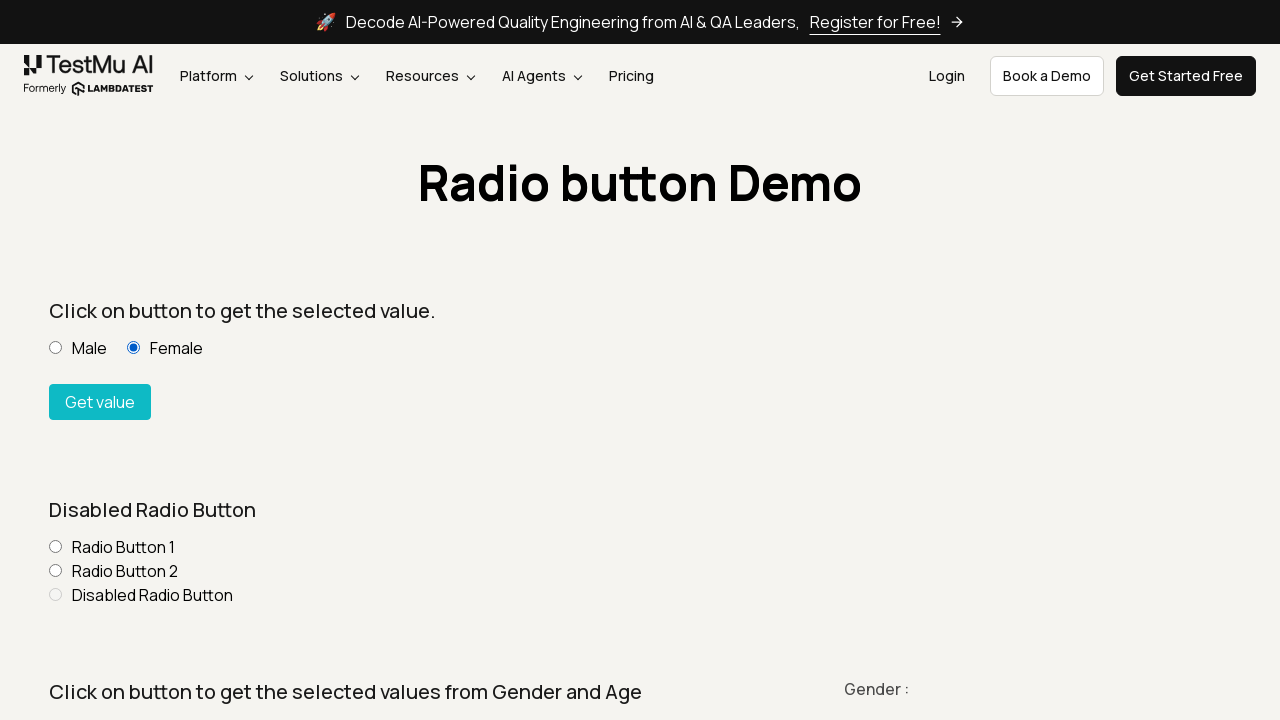

Verified that 'Female' radio button is now selected
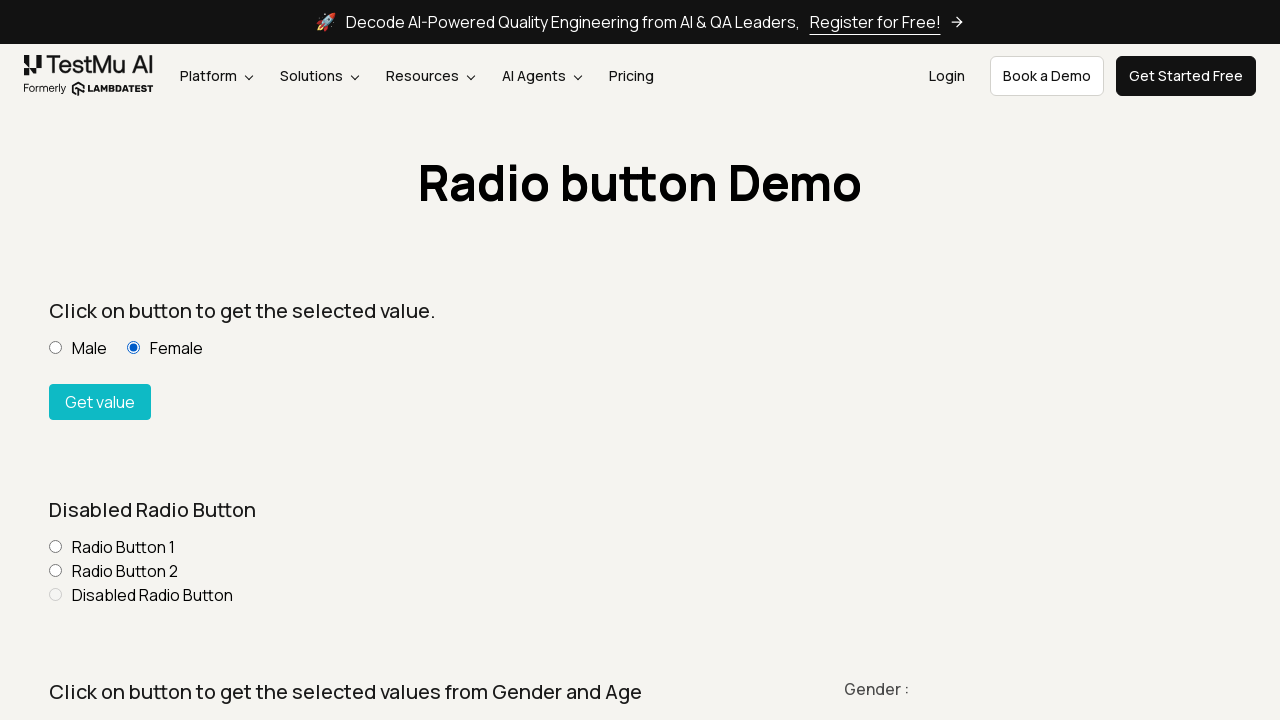

Clicked on 'Male' radio button at (56, 348) on xpath=//p[text()='Click on button to get the selected value.']/following-sibling
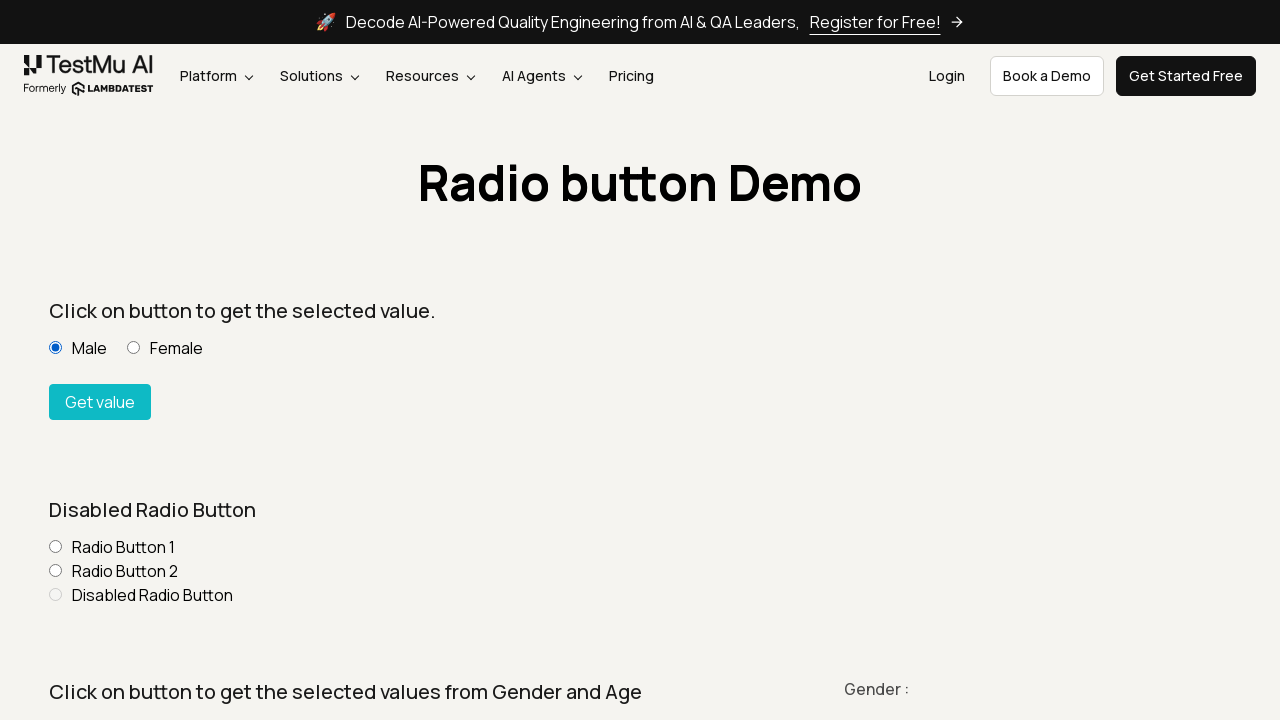

Verified that 'Female' radio button is now unselected after selecting 'Male'
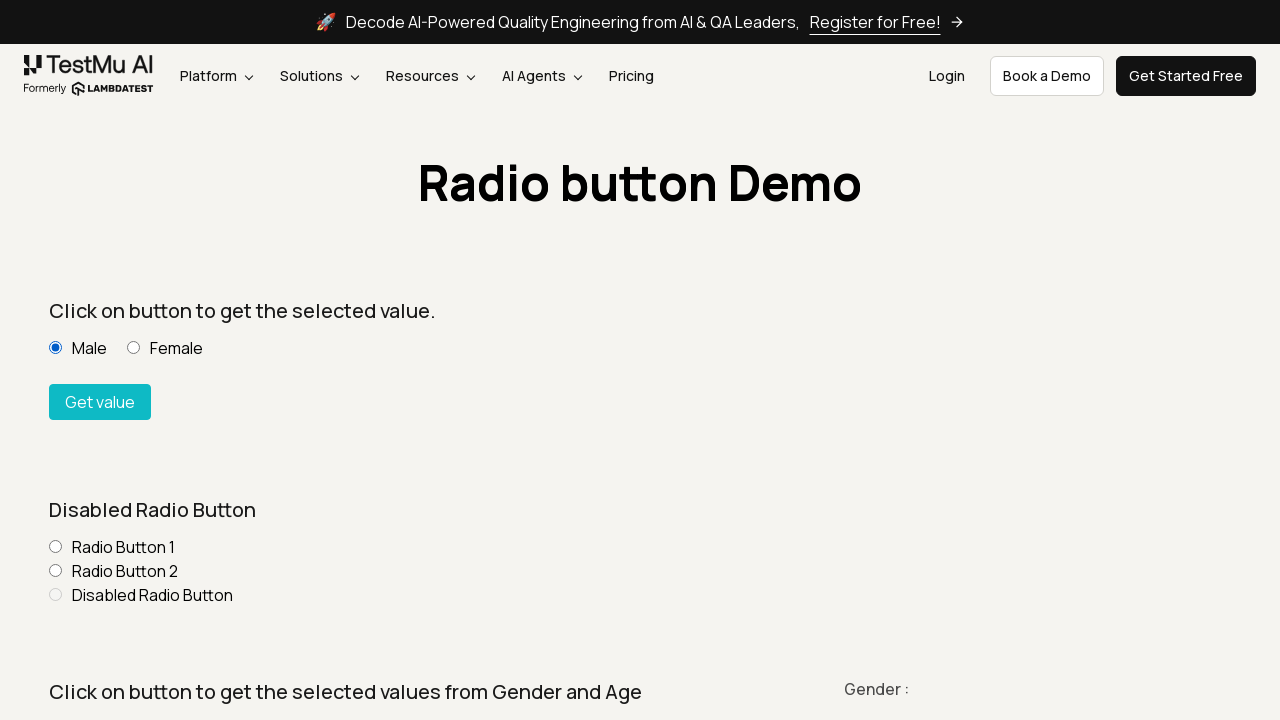

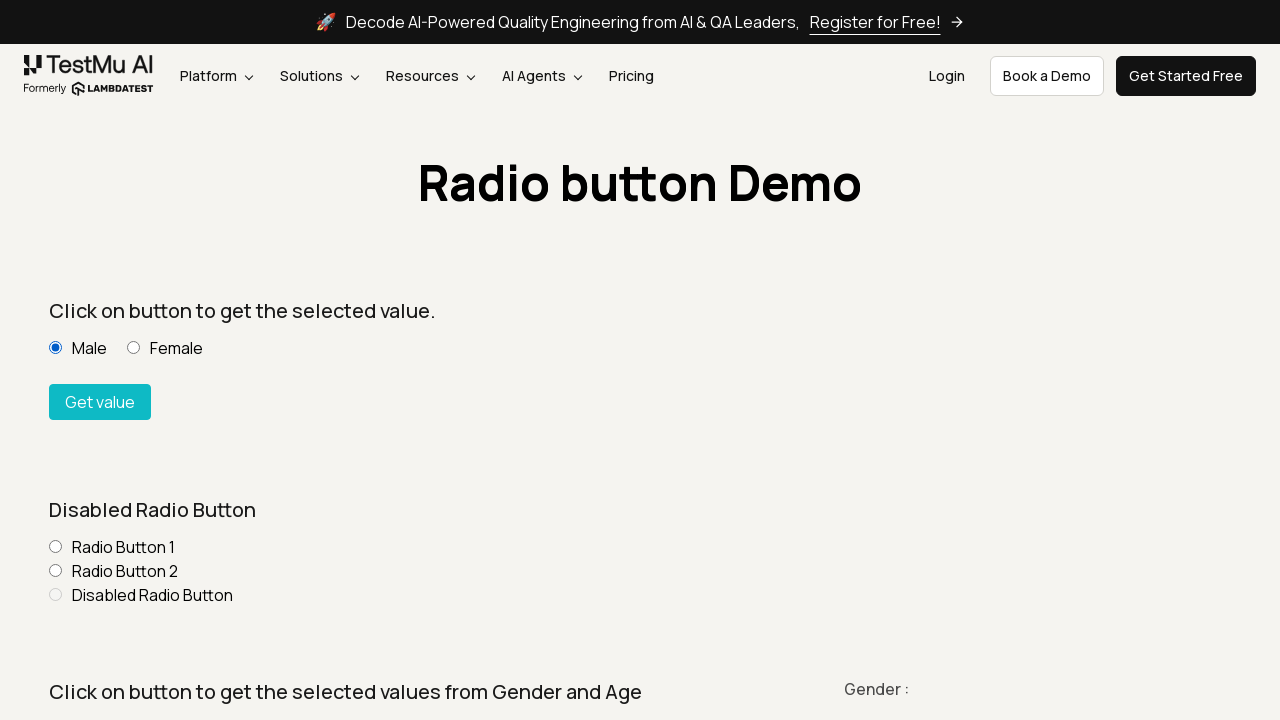